Tests resizable functionality by dragging resize handles to change element dimensions on jQuery UI demo

Starting URL: http://jqueryui.com/resizable/

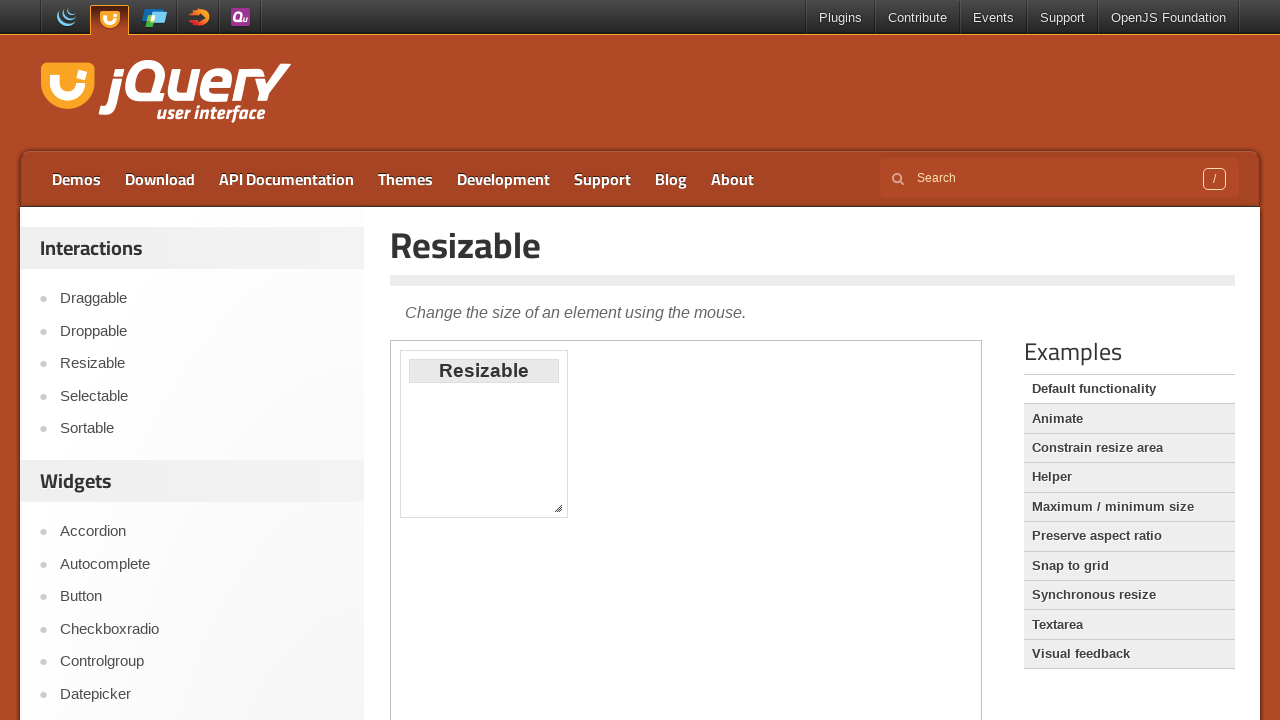

Located and switched to demo iframe
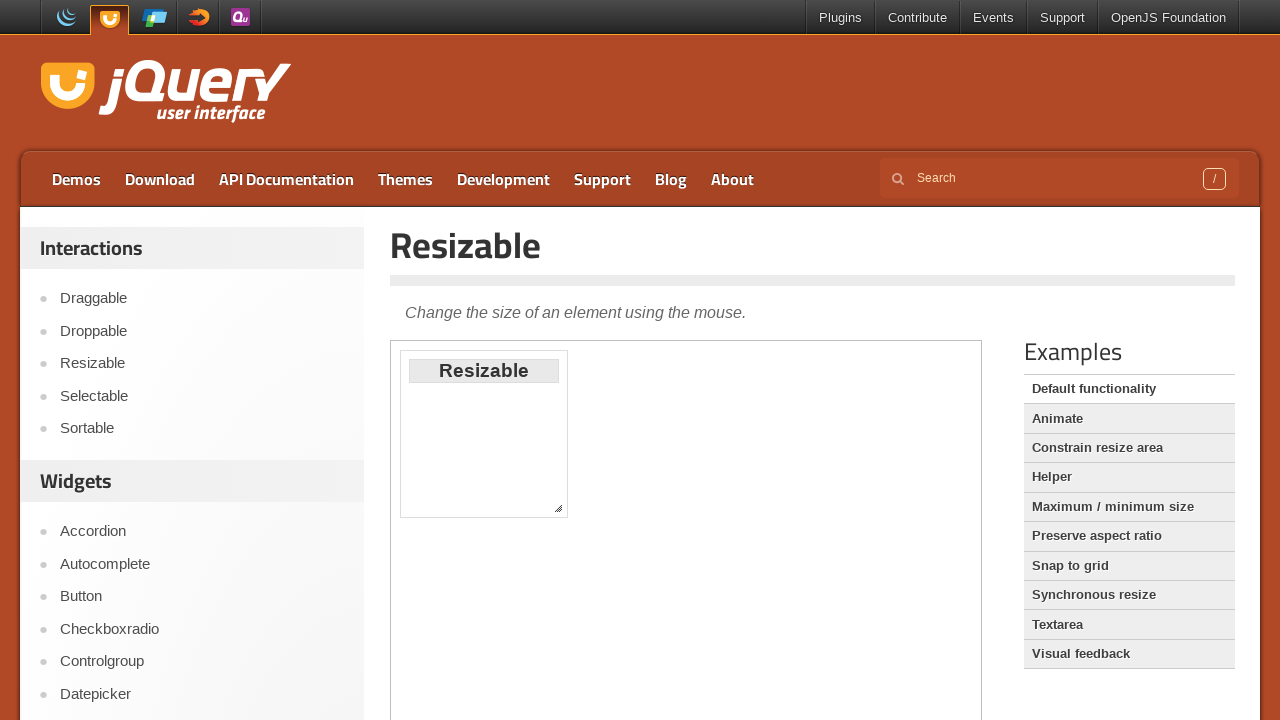

Located east resize handle
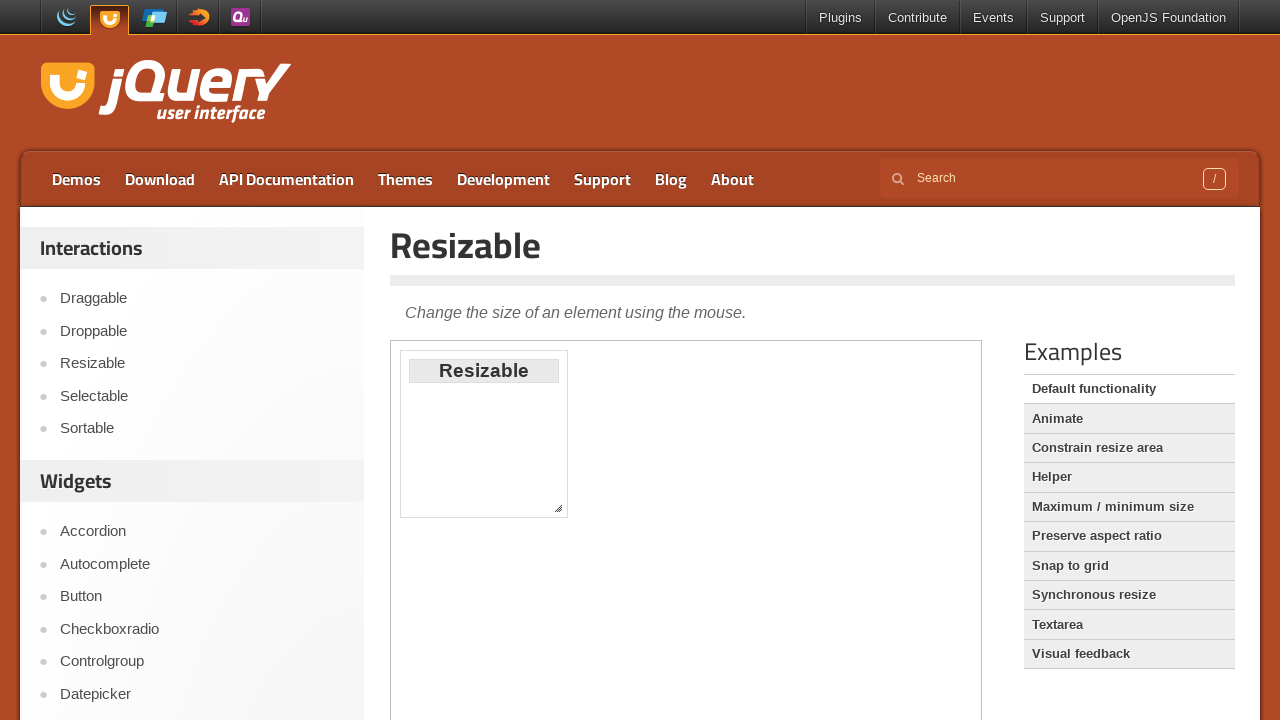

Retrieved east handle bounding box
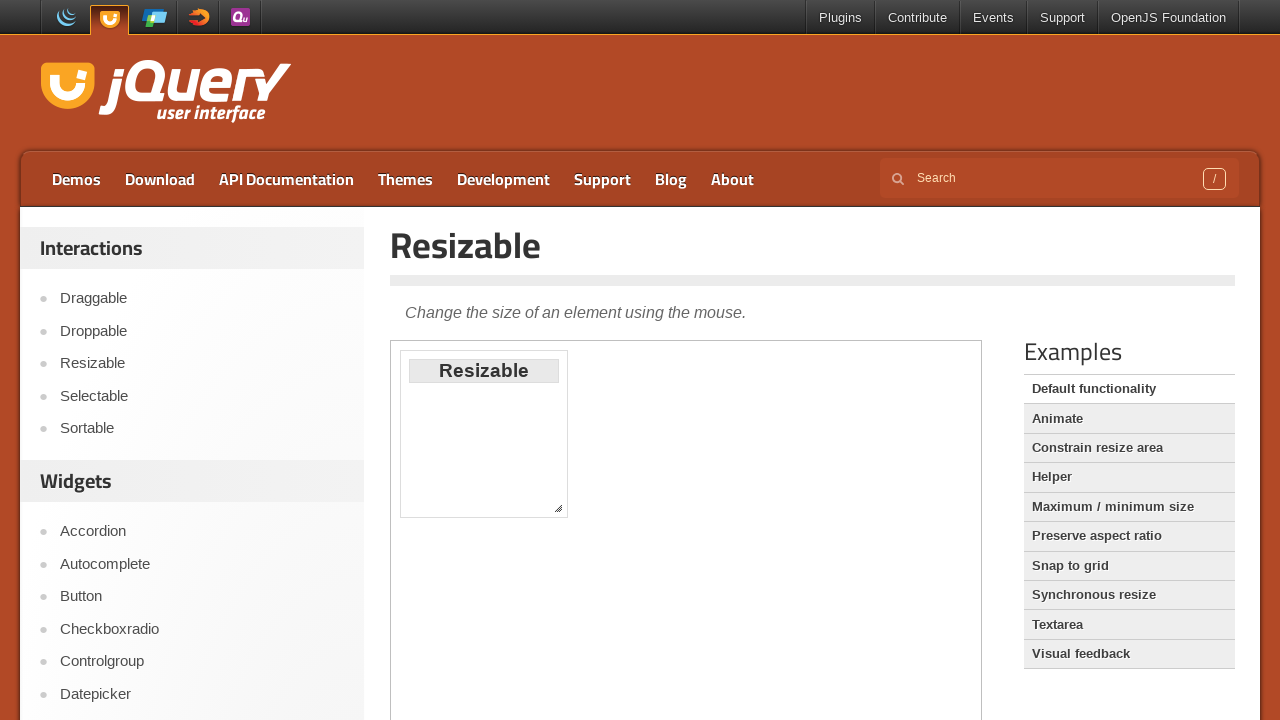

Moved mouse to east handle center position at (569, 434)
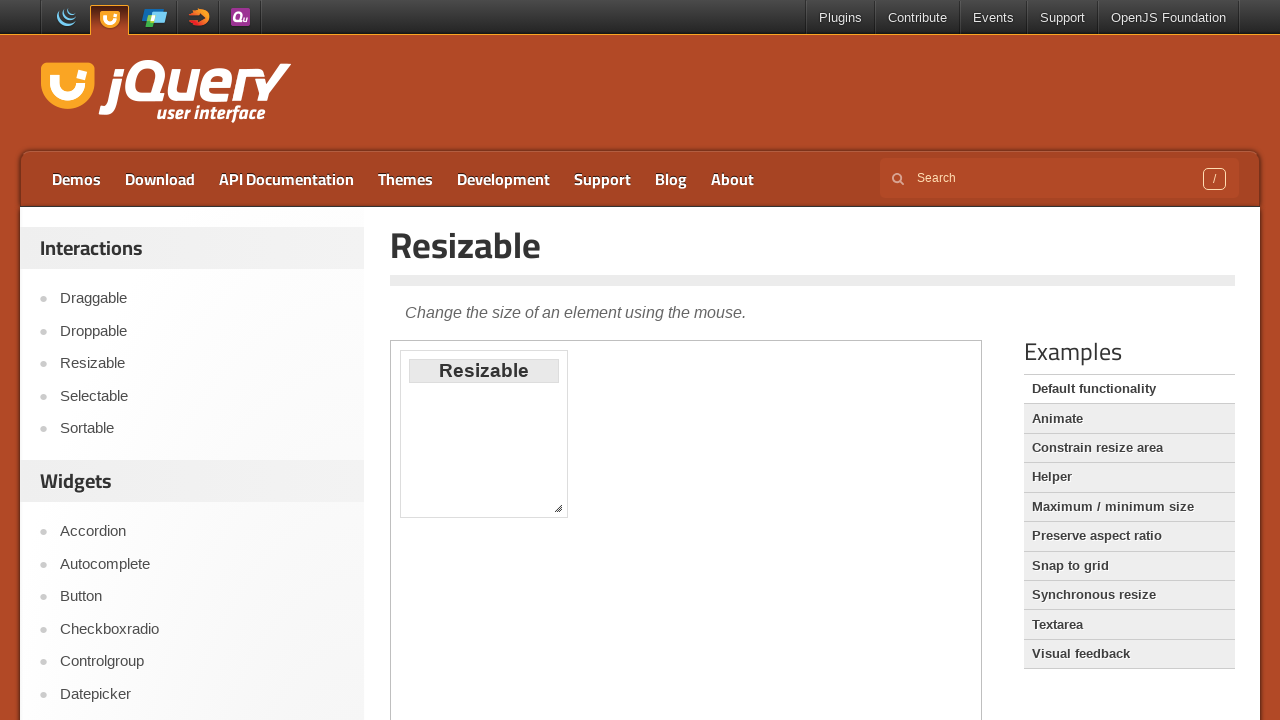

Pressed mouse button down on east handle at (569, 434)
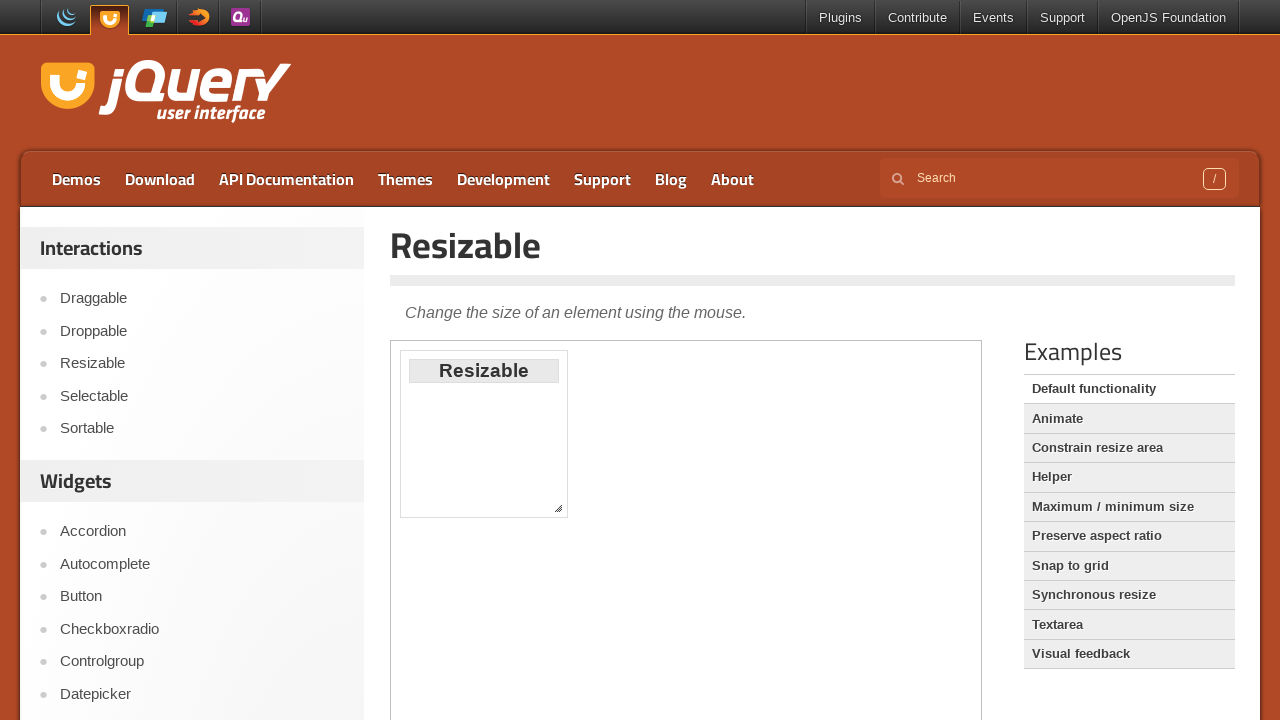

Dragged east handle 120 pixels to the right at (685, 434)
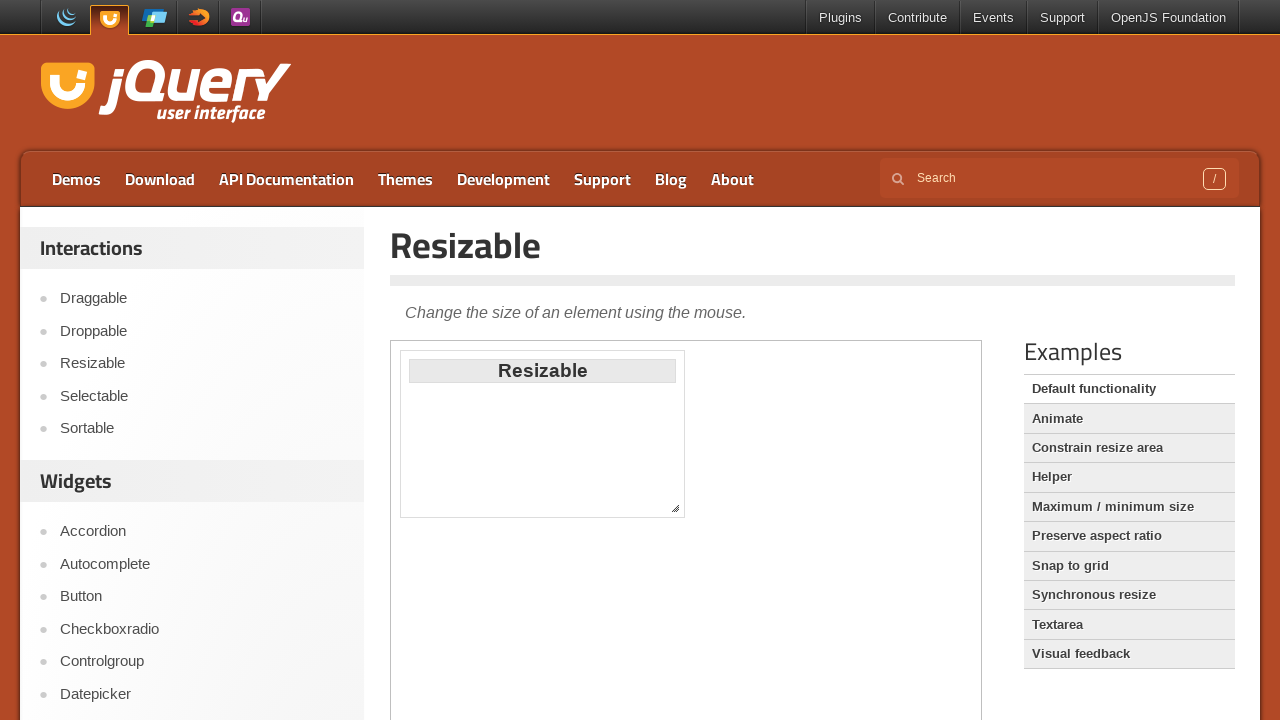

Released mouse button to complete east resize at (685, 434)
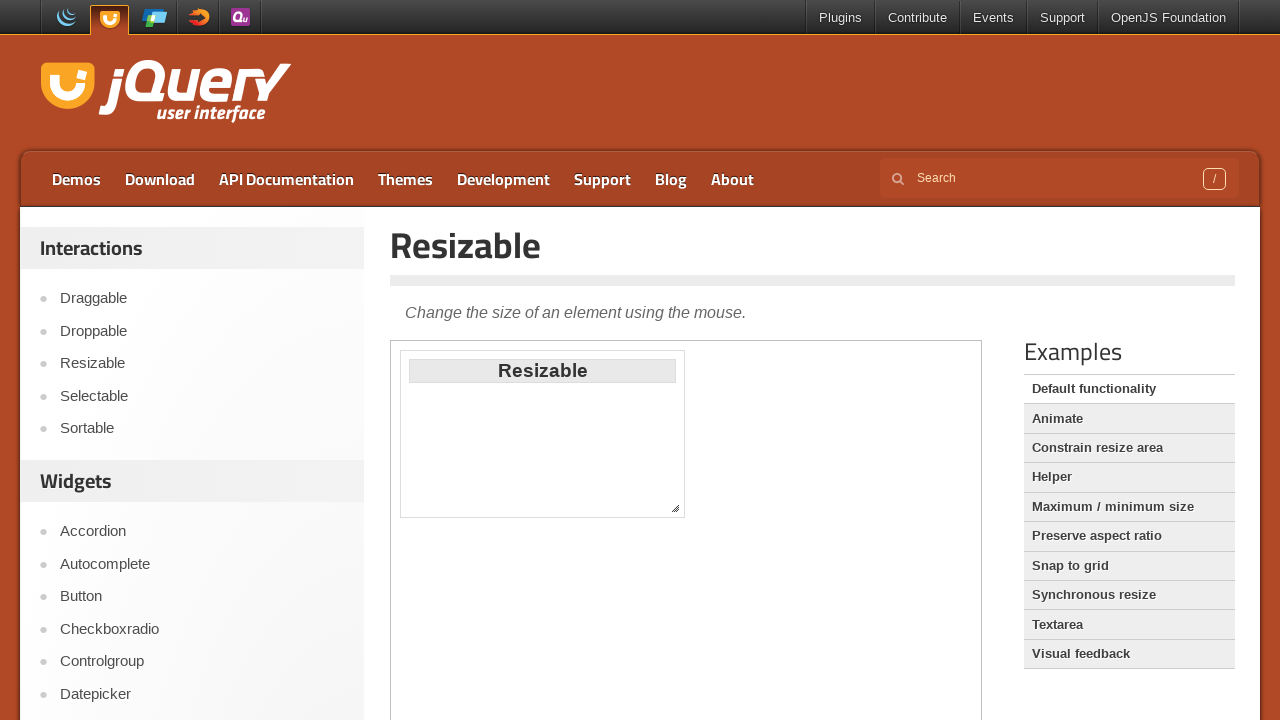

Located south resize handle
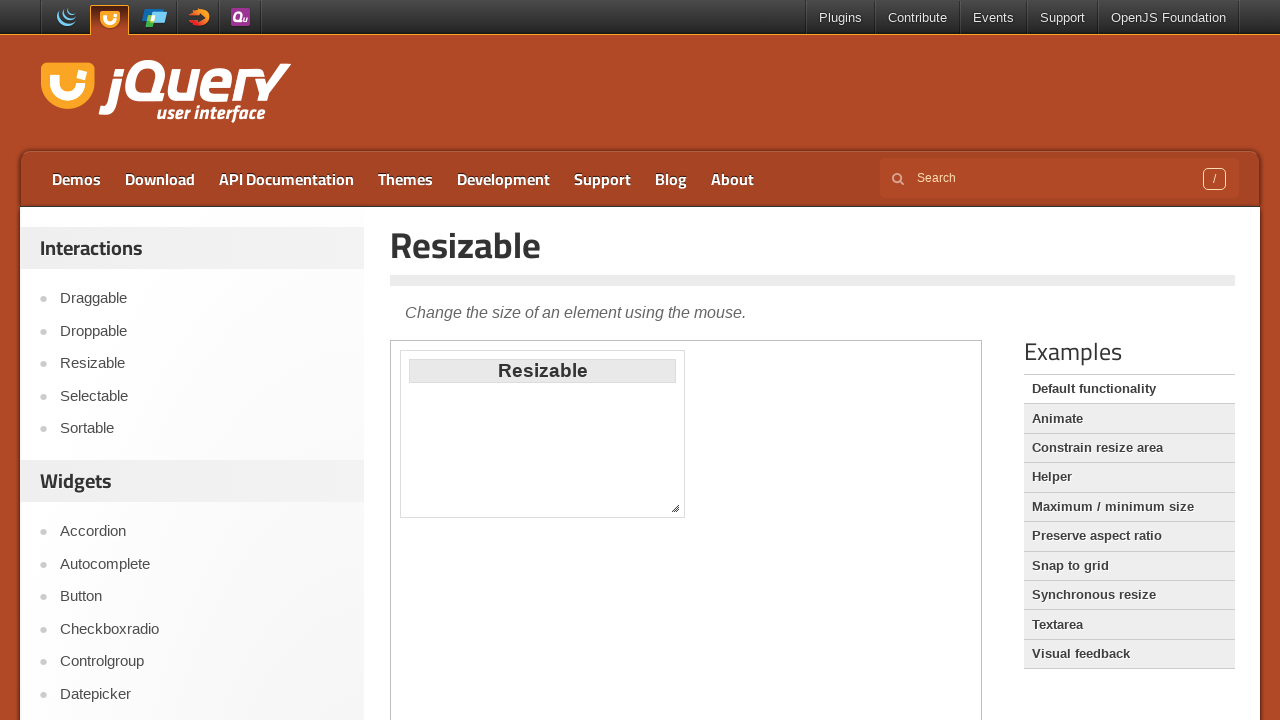

Retrieved south handle bounding box
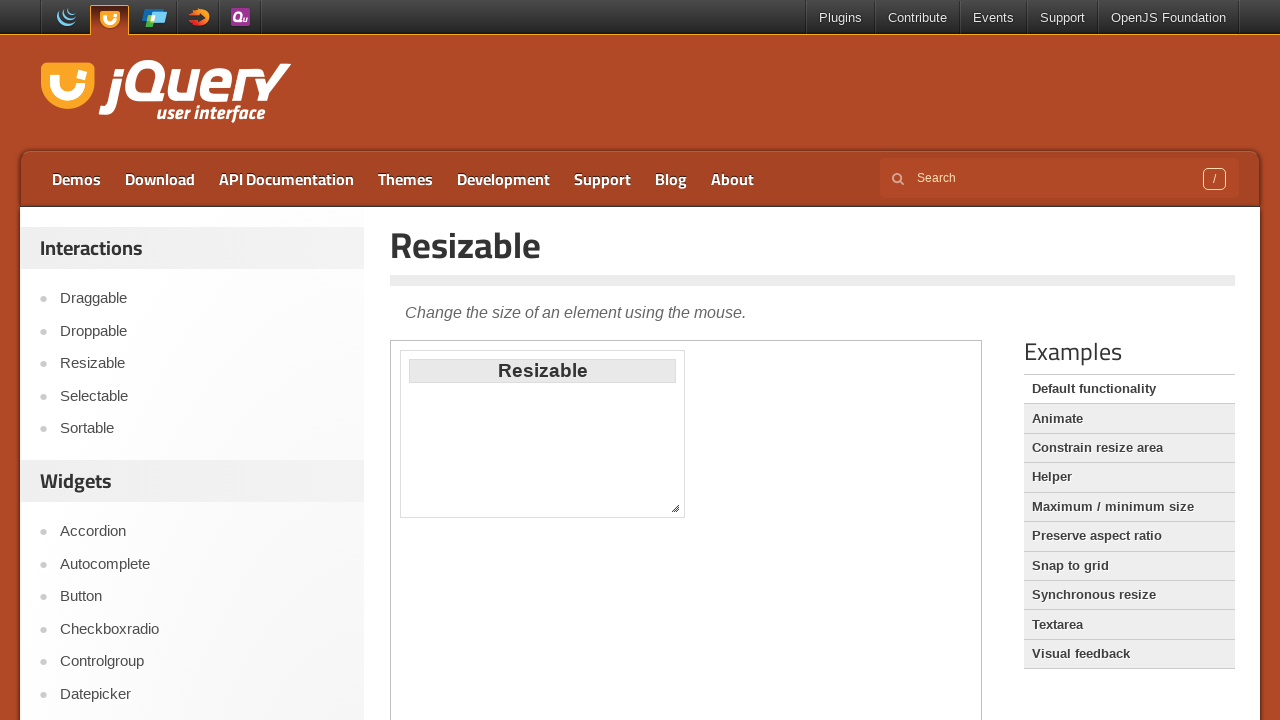

Moved mouse to south handle center position at (543, 518)
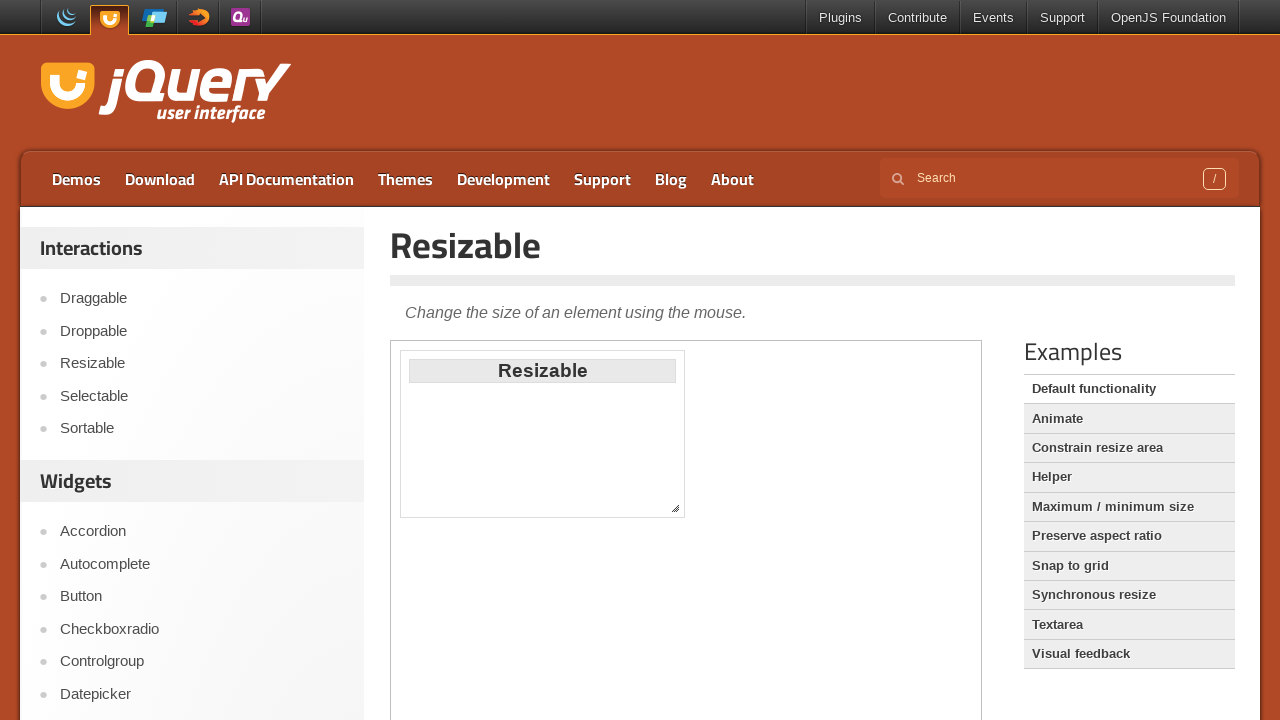

Pressed mouse button down on south handle at (543, 518)
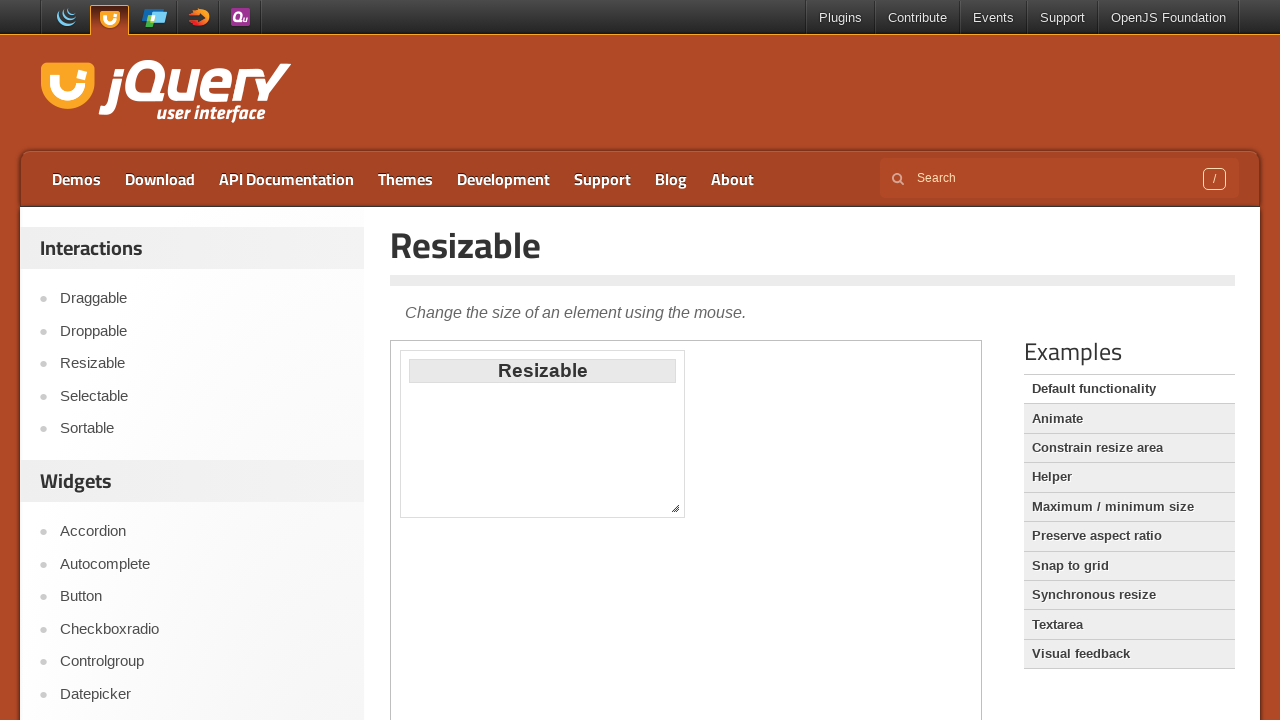

Dragged south handle 100 pixels downward at (543, 615)
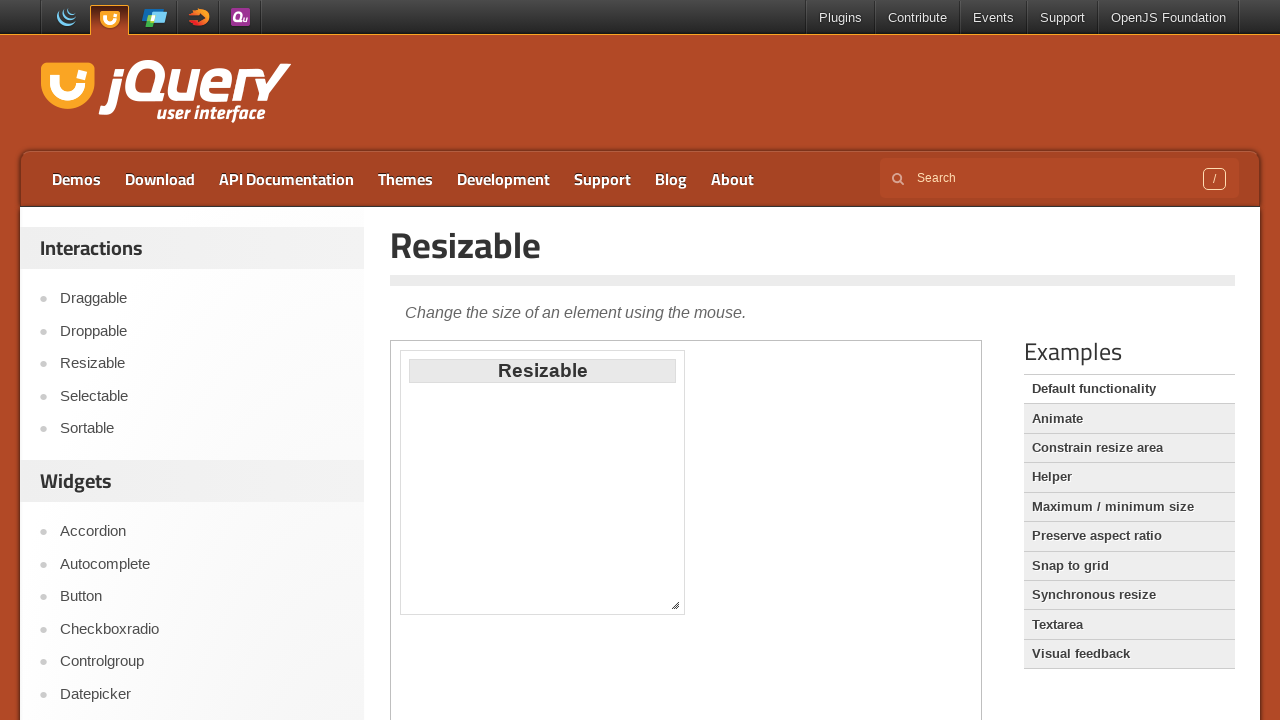

Released mouse button to complete south resize at (543, 615)
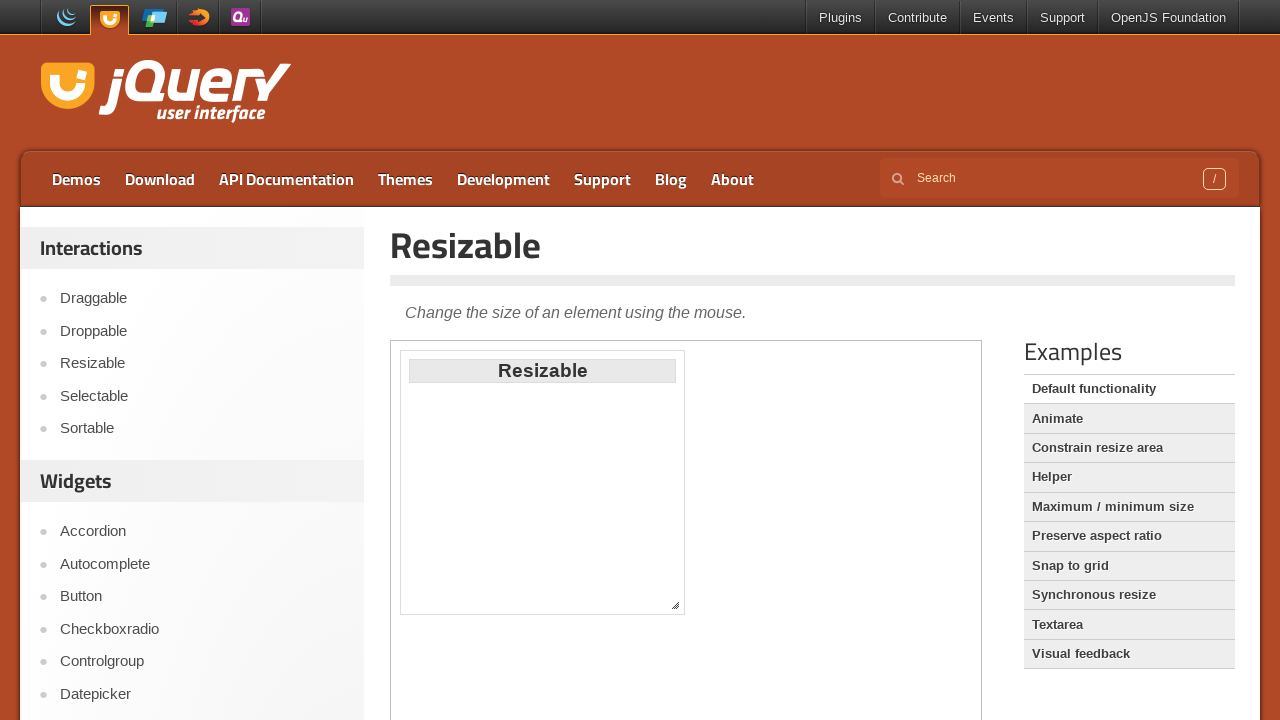

Located southeast resize handle
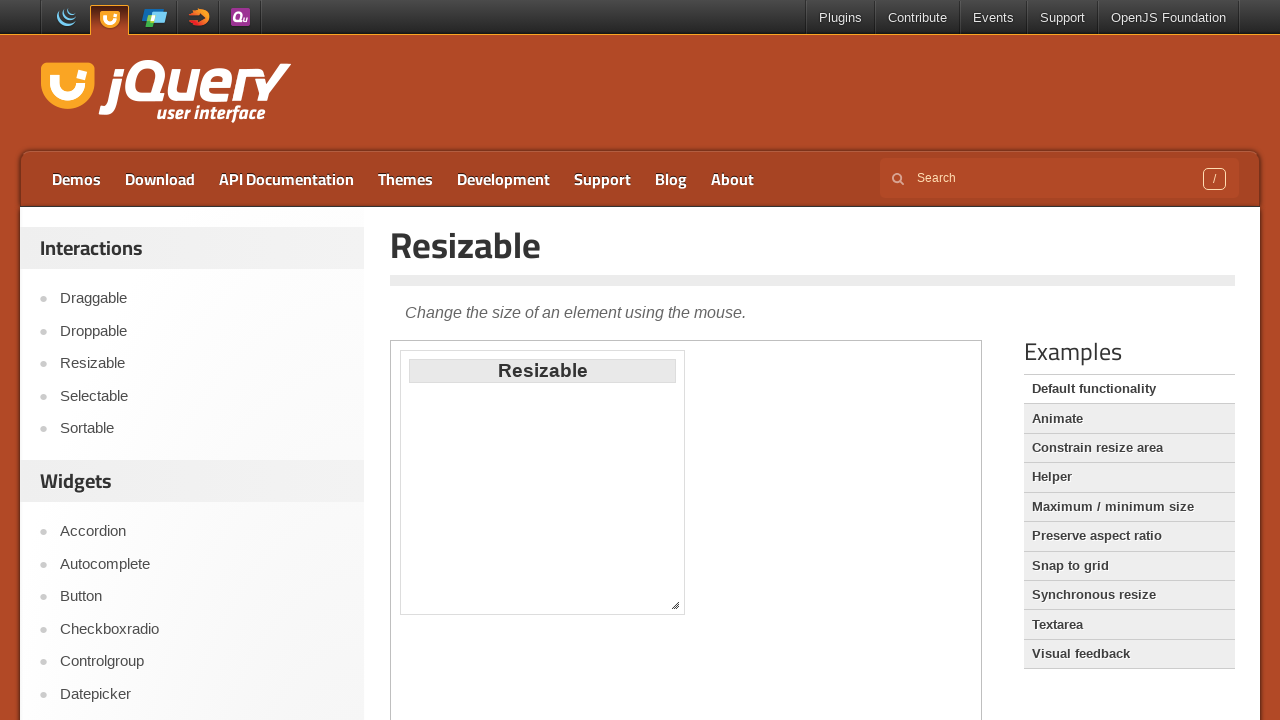

Retrieved southeast handle bounding box
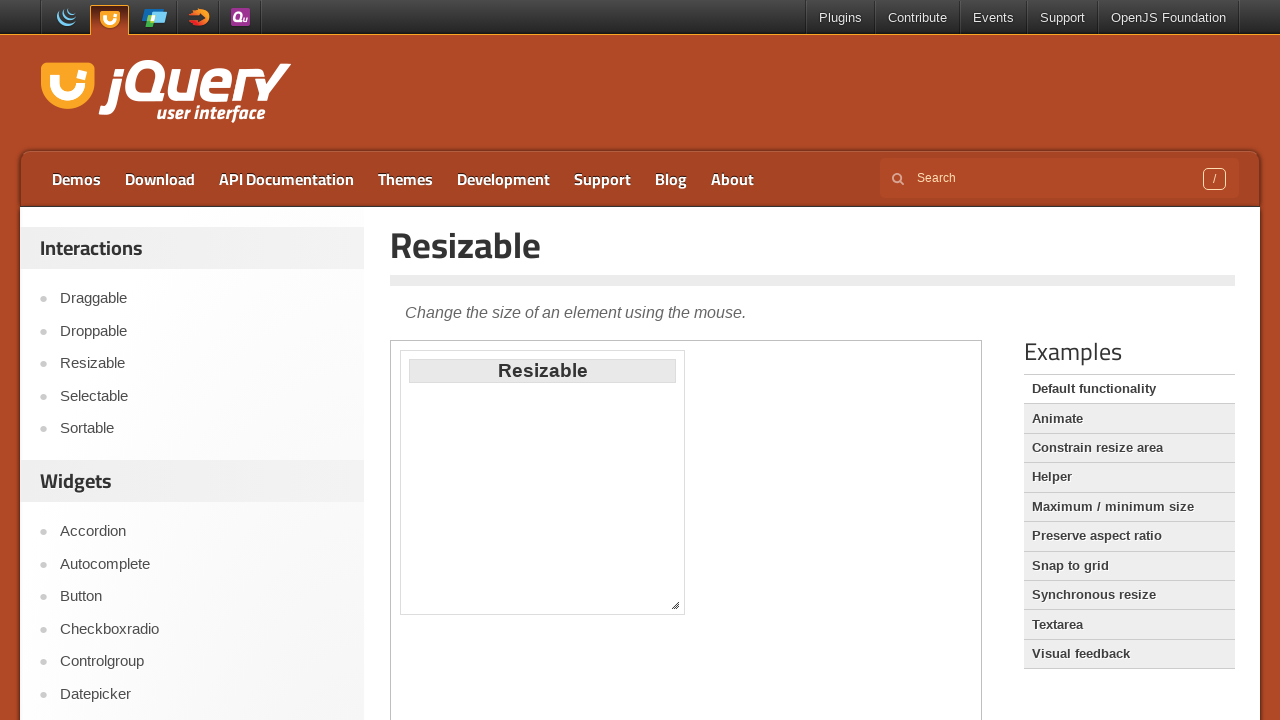

Moved mouse to southeast handle center position at (675, 605)
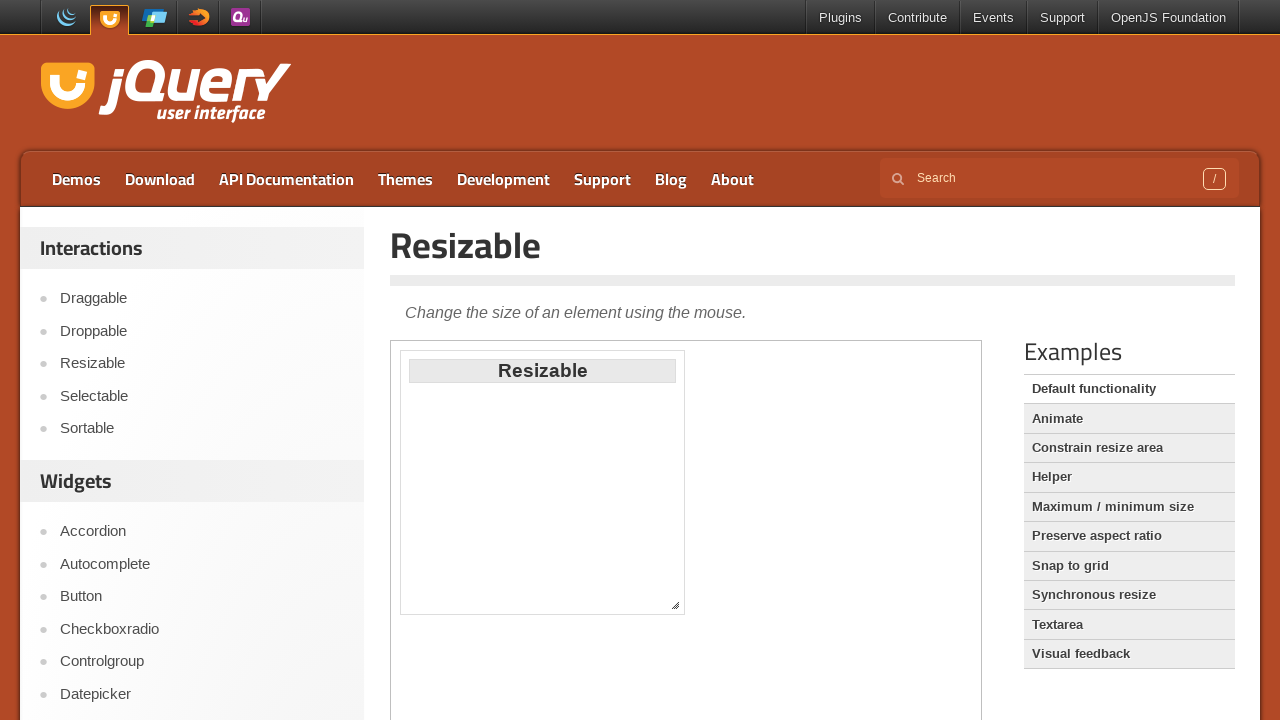

Pressed mouse button down on southeast handle at (675, 605)
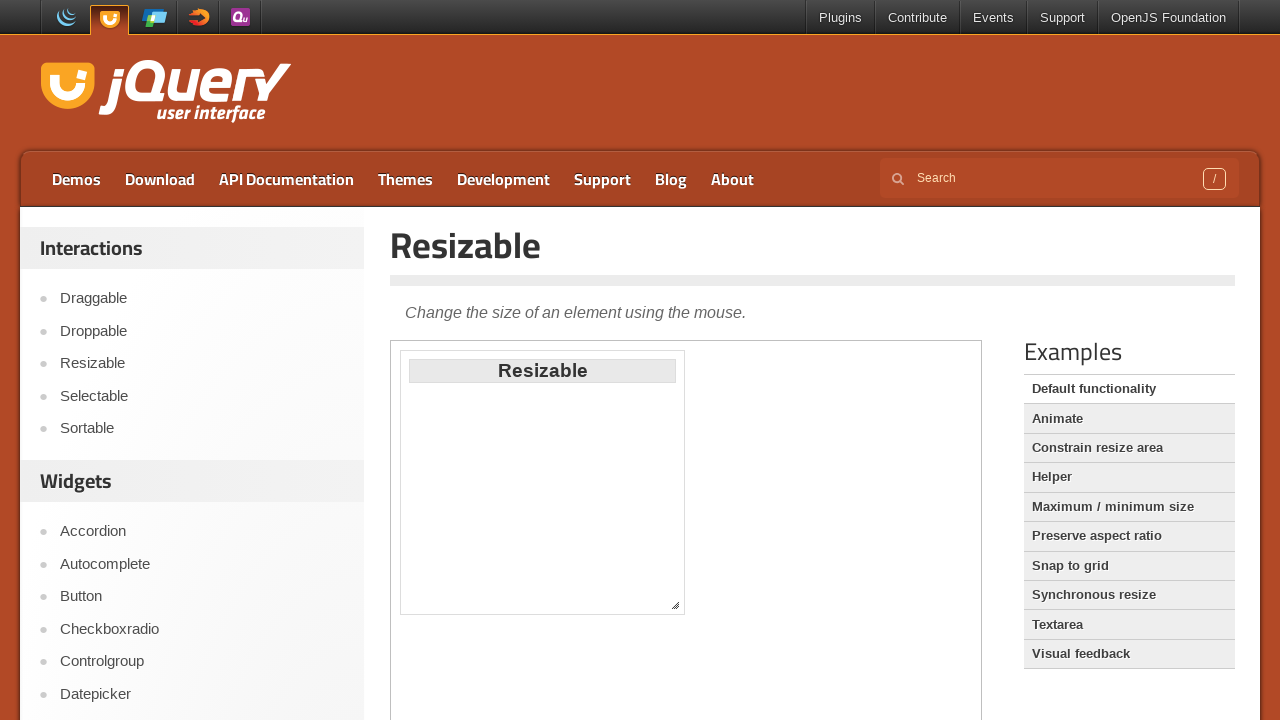

Dragged southeast handle 50 pixels right and 50 pixels down at (717, 647)
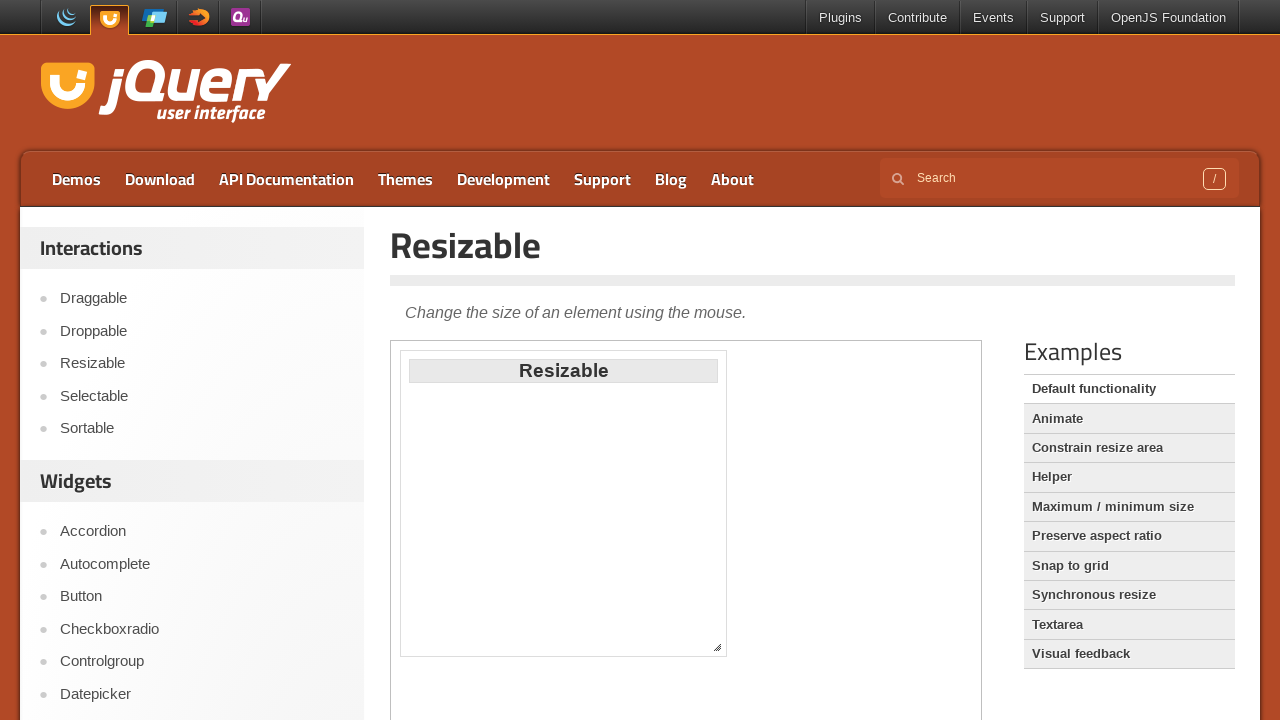

Released mouse button to complete southeast resize at (717, 647)
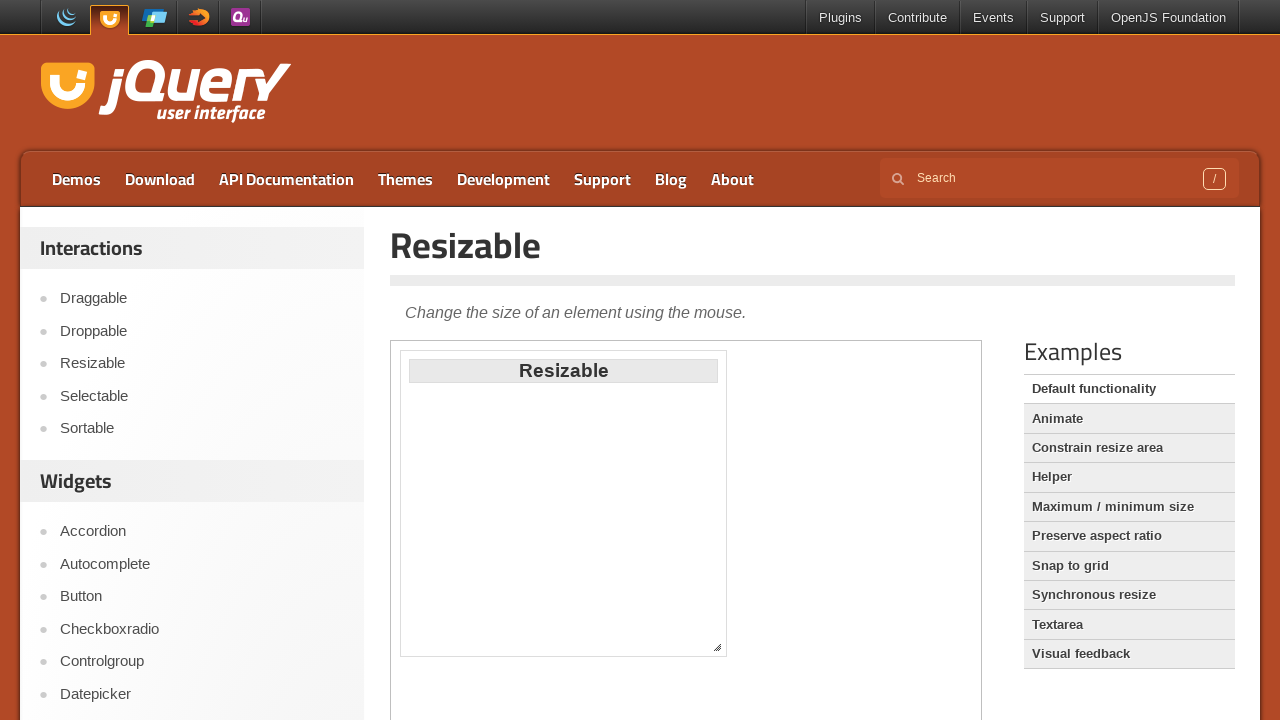

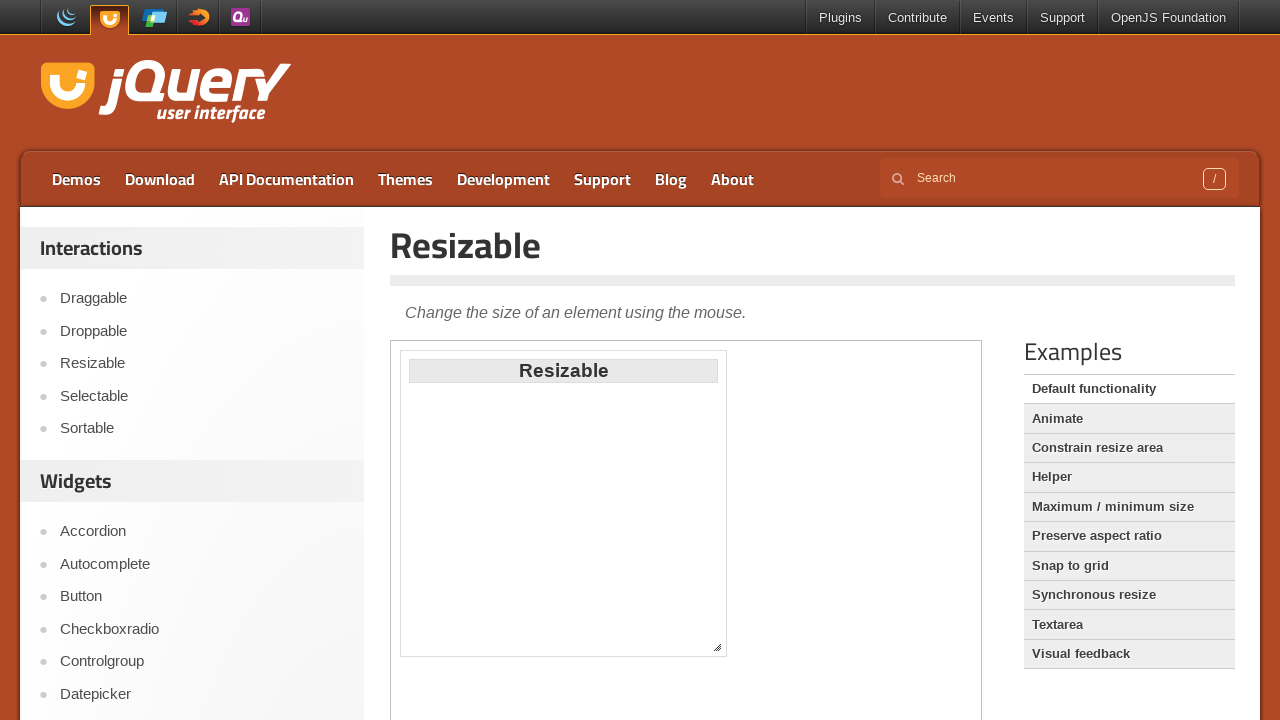